Tests the Add/Remove Elements page by adding 10 elements, deleting them all, then verifying no delete buttons remain and checking footer and GitHub ribbon links are present.

Starting URL: https://the-internet.herokuapp.com/add_remove_elements/

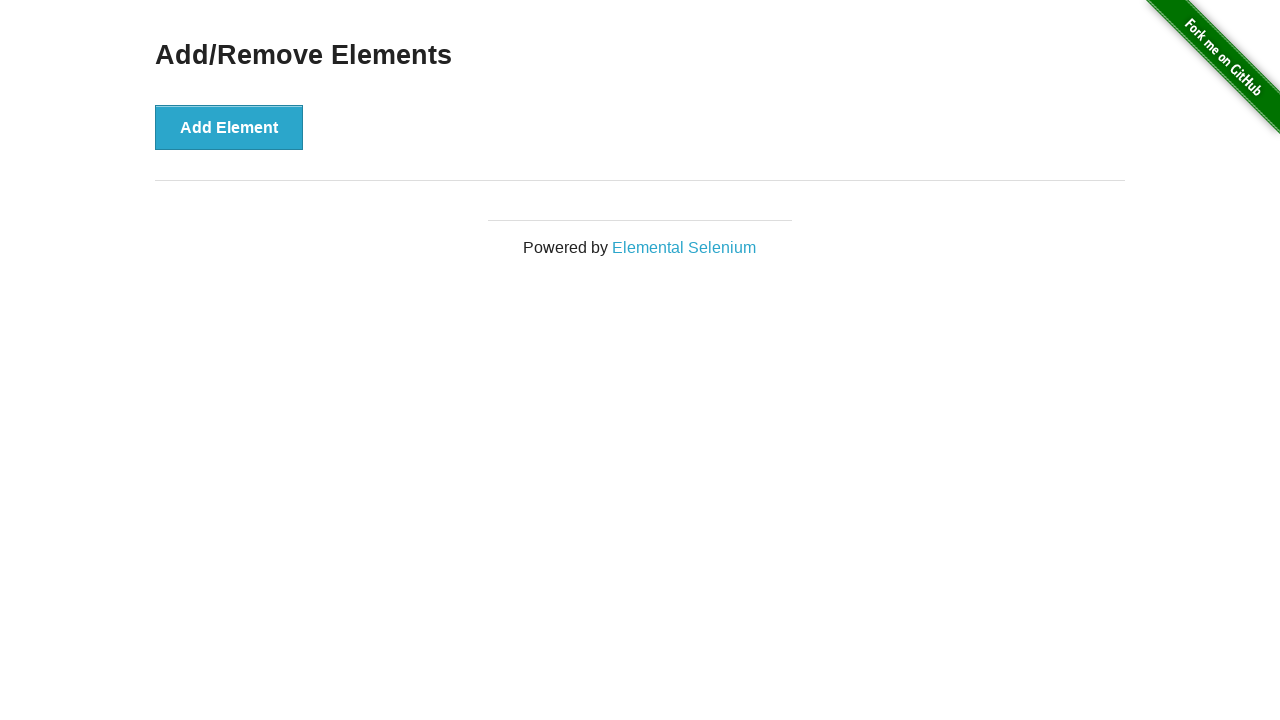

Clicked 'Add Element' button (iteration 1) at (229, 127) on xpath=//button[text()='Add Element']
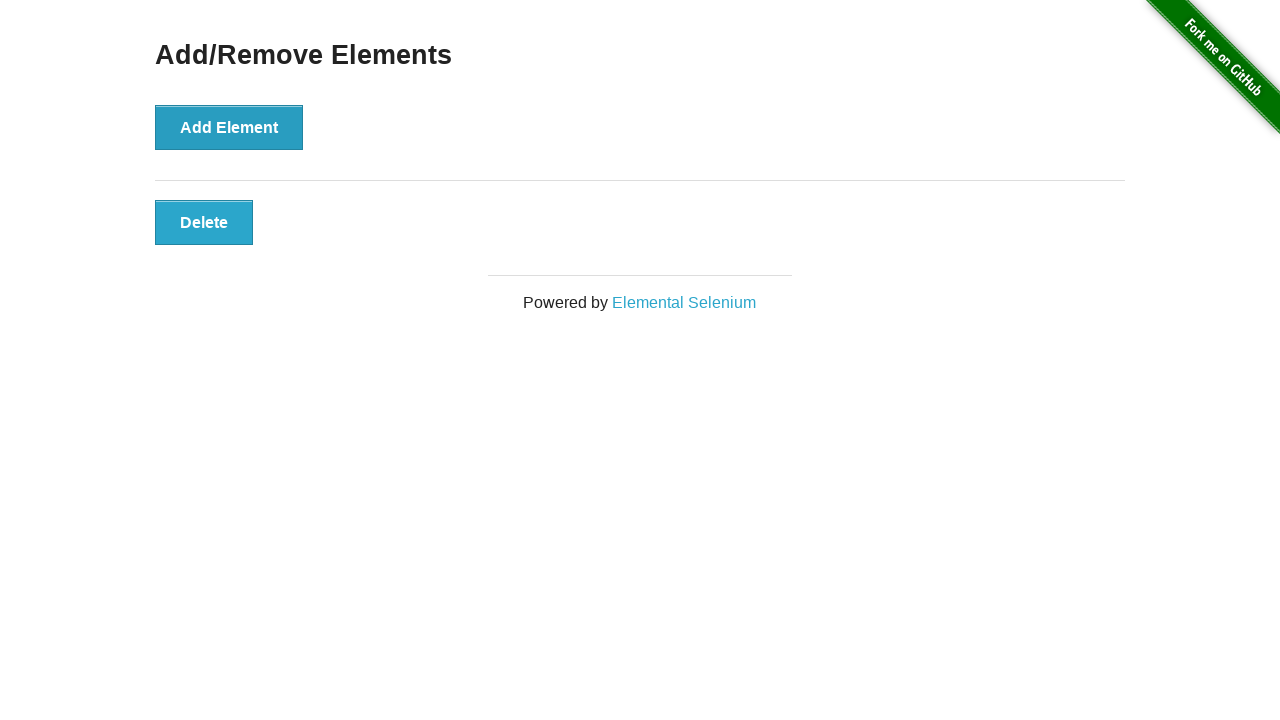

Clicked 'Add Element' button (iteration 2) at (229, 127) on xpath=//button[text()='Add Element']
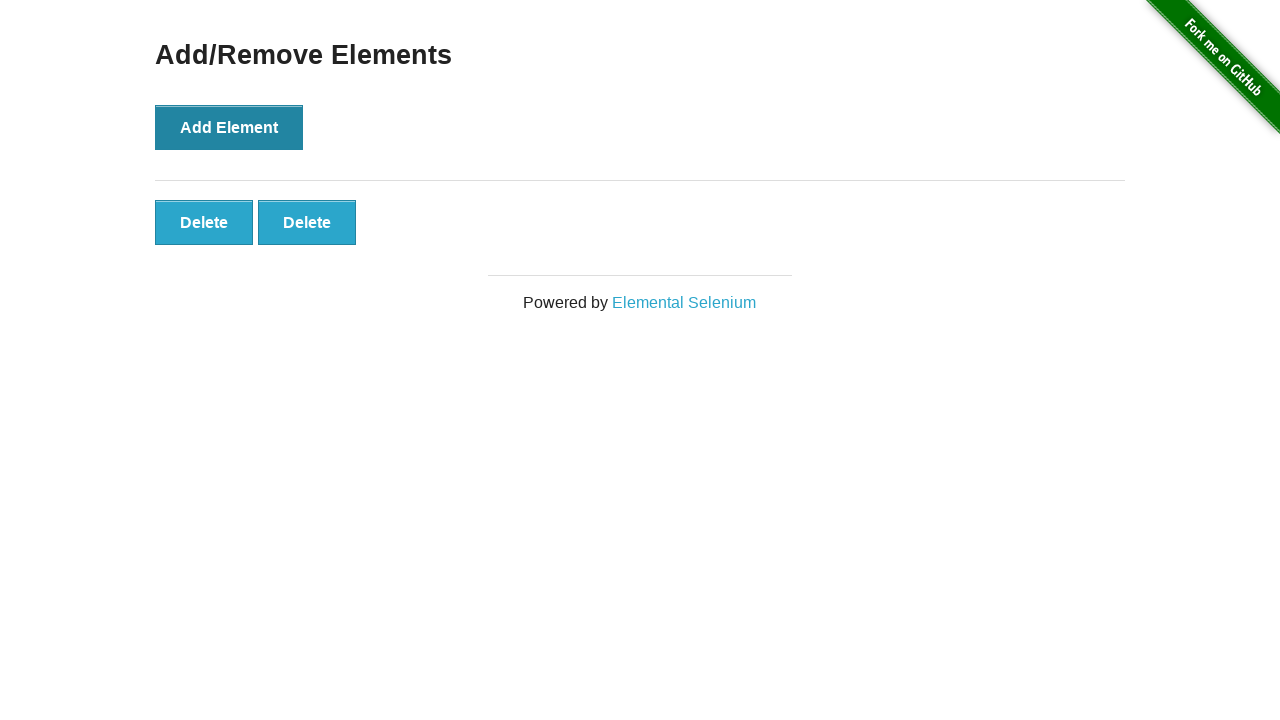

Clicked 'Add Element' button (iteration 3) at (229, 127) on xpath=//button[text()='Add Element']
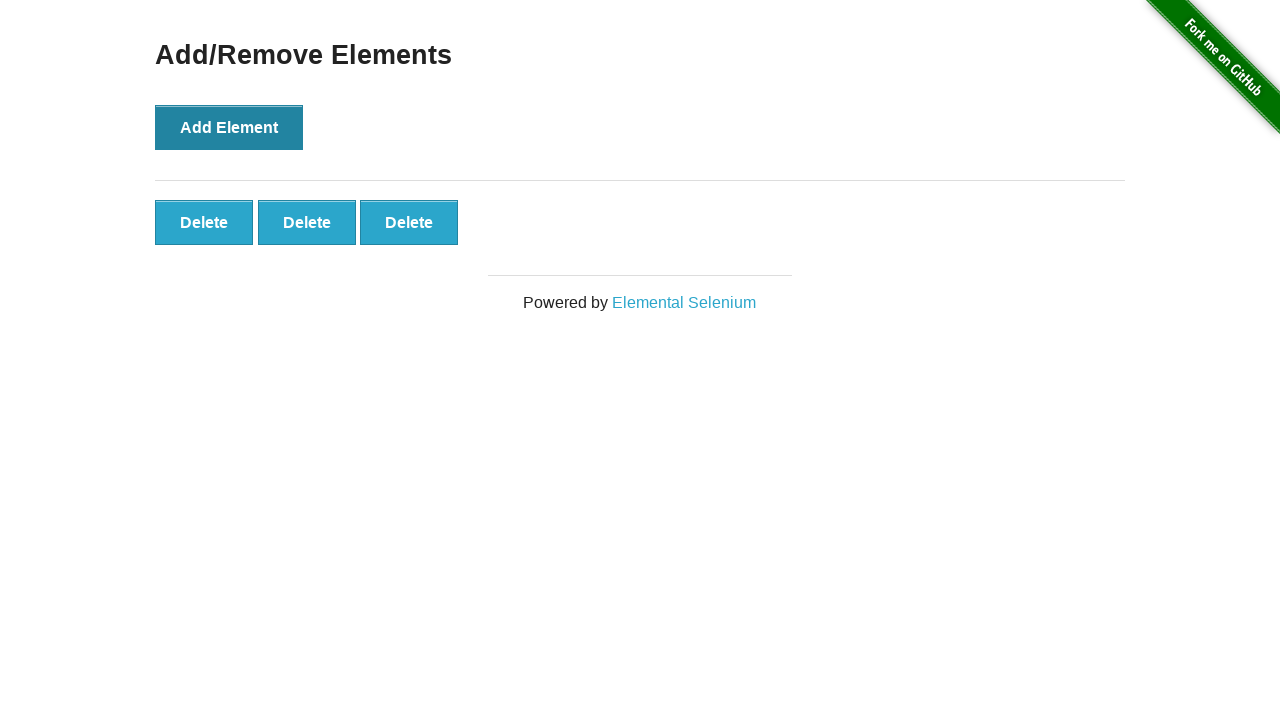

Clicked 'Add Element' button (iteration 4) at (229, 127) on xpath=//button[text()='Add Element']
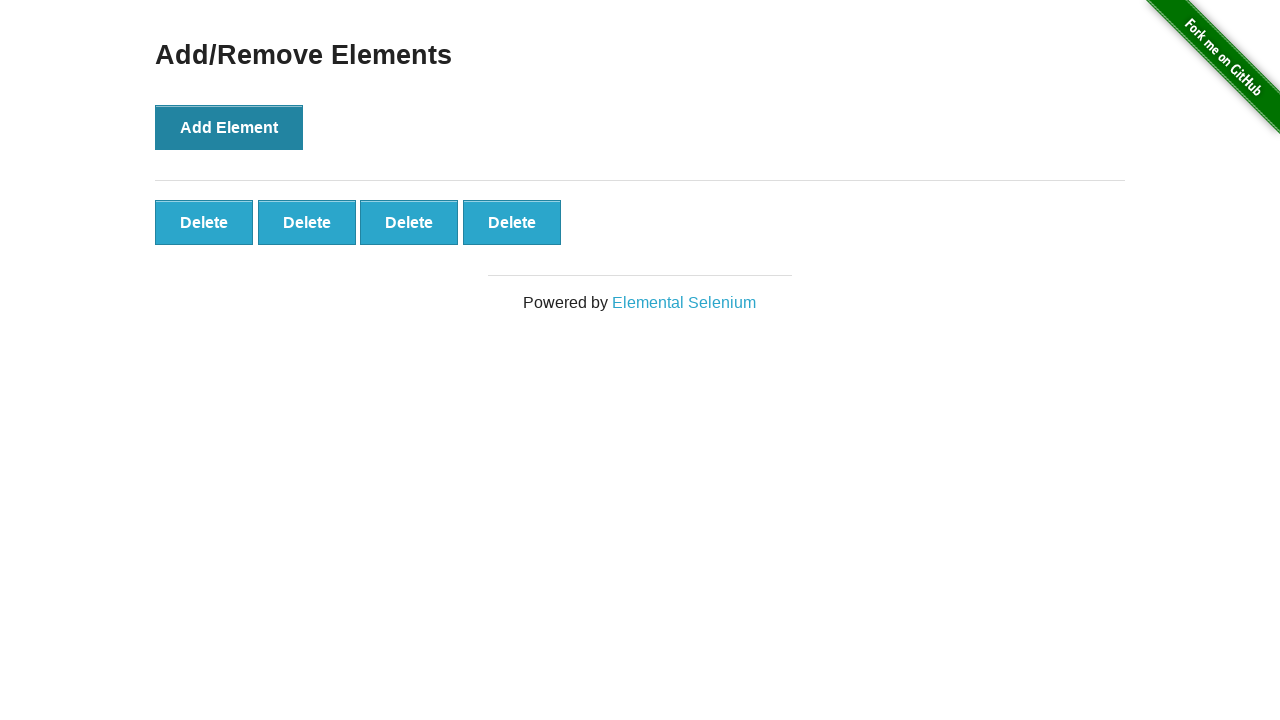

Clicked 'Add Element' button (iteration 5) at (229, 127) on xpath=//button[text()='Add Element']
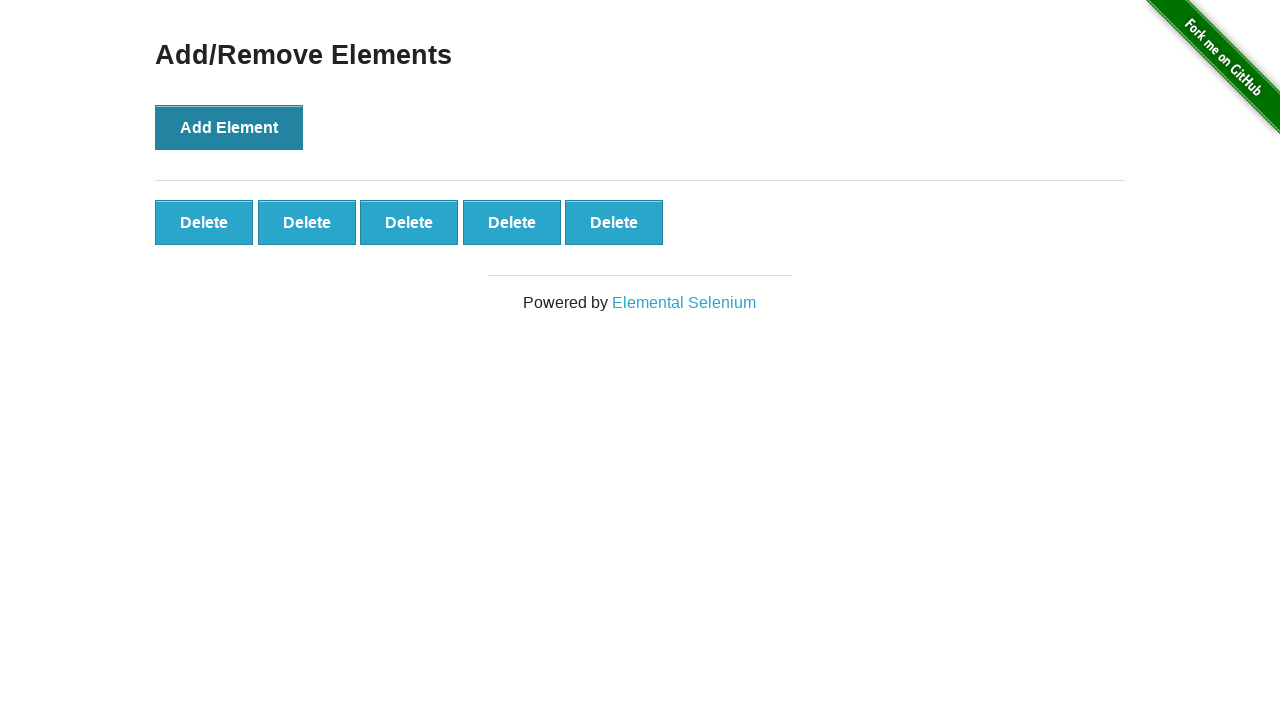

Clicked 'Add Element' button (iteration 6) at (229, 127) on xpath=//button[text()='Add Element']
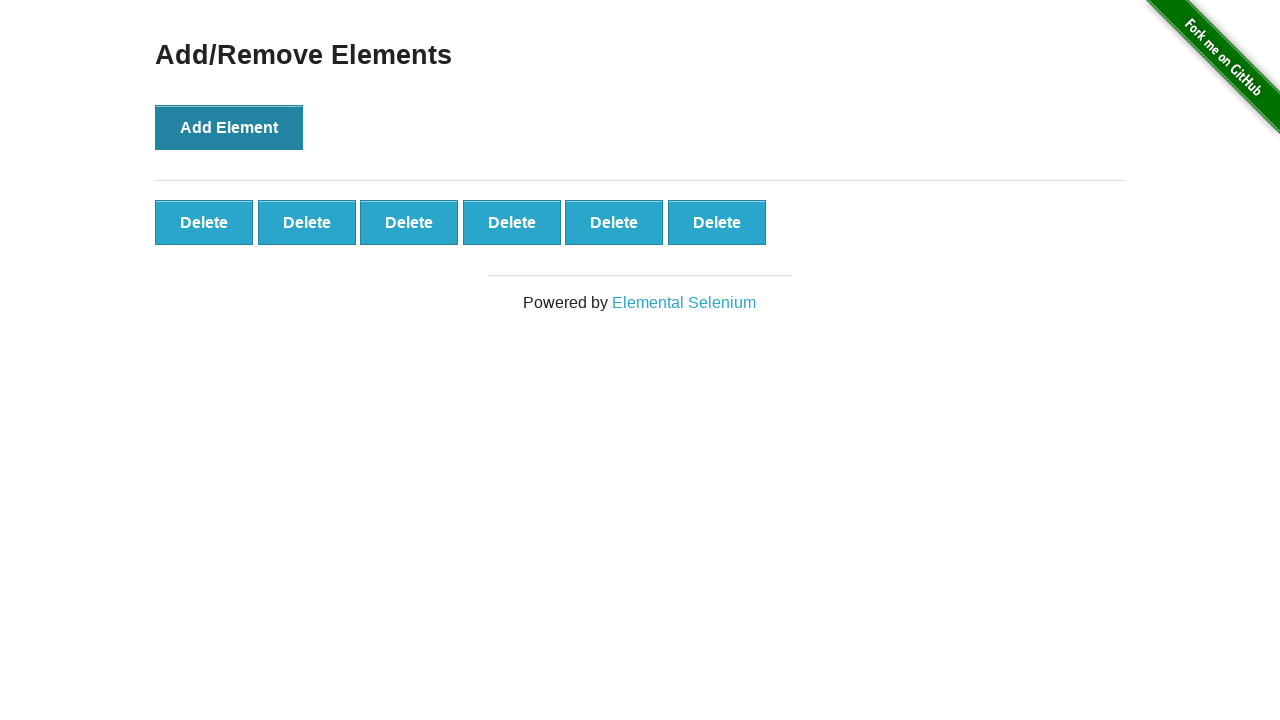

Clicked 'Add Element' button (iteration 7) at (229, 127) on xpath=//button[text()='Add Element']
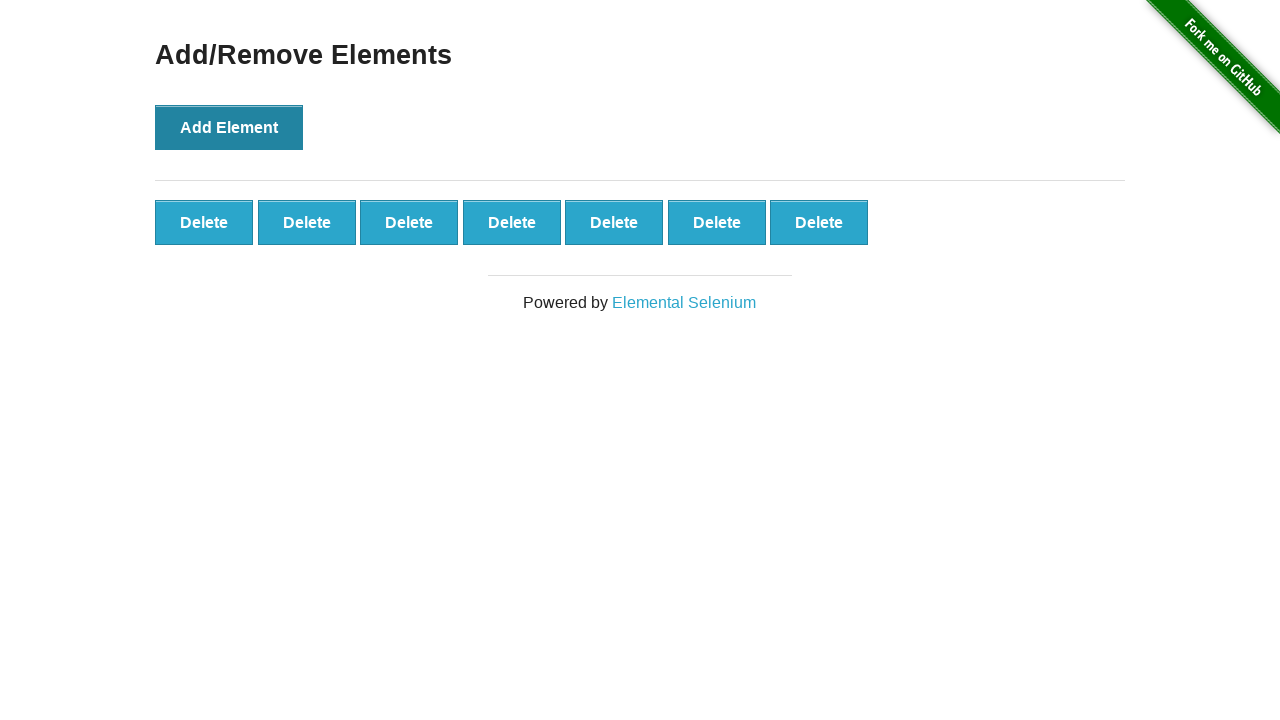

Clicked 'Add Element' button (iteration 8) at (229, 127) on xpath=//button[text()='Add Element']
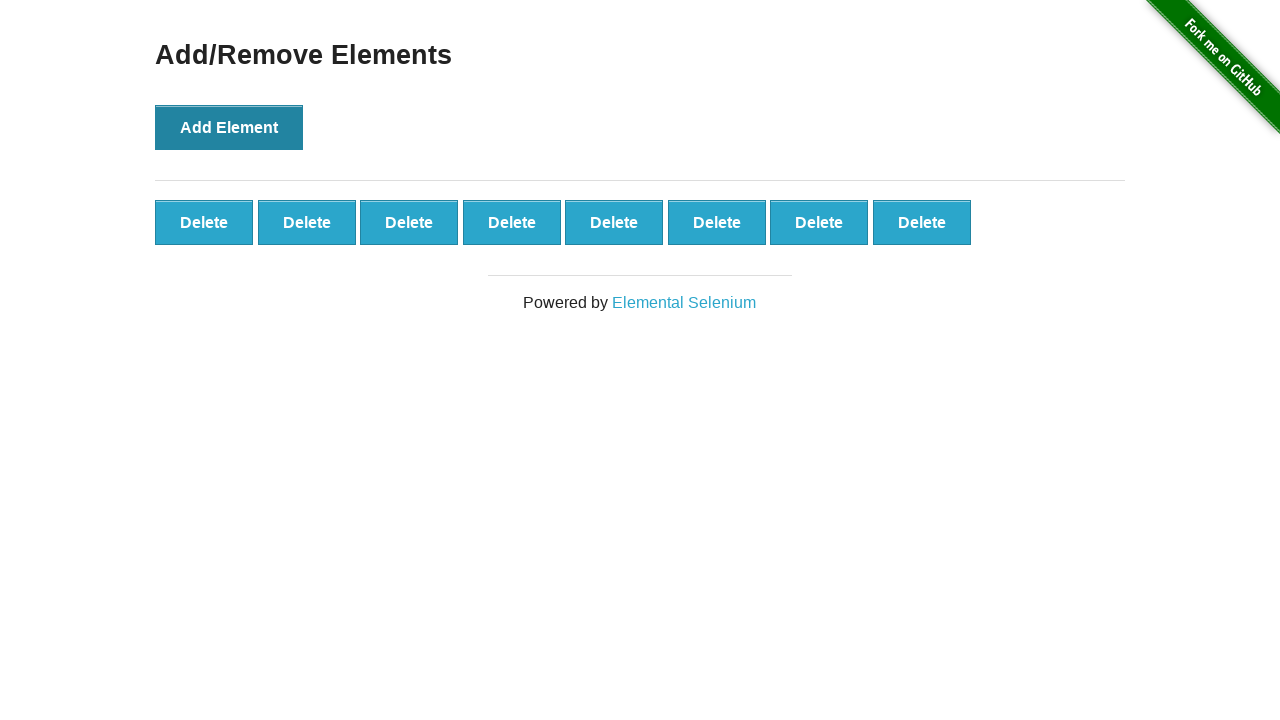

Clicked 'Add Element' button (iteration 9) at (229, 127) on xpath=//button[text()='Add Element']
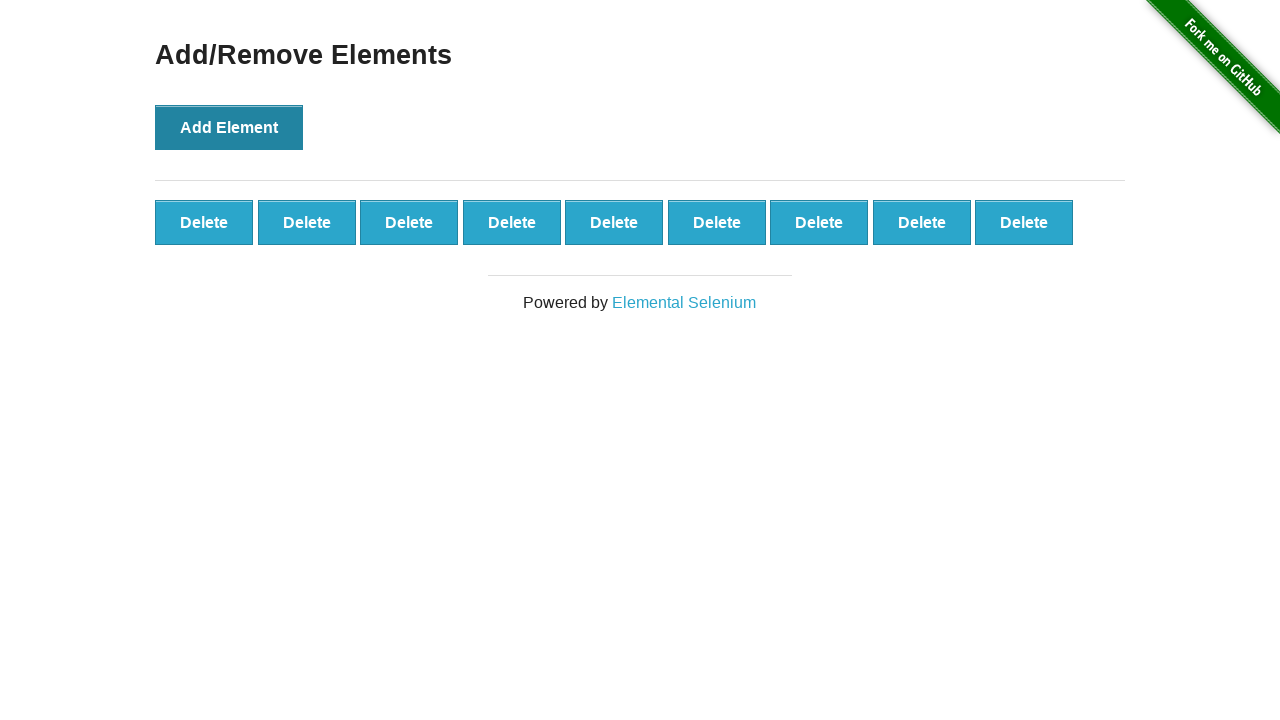

Clicked 'Add Element' button (iteration 10) at (229, 127) on xpath=//button[text()='Add Element']
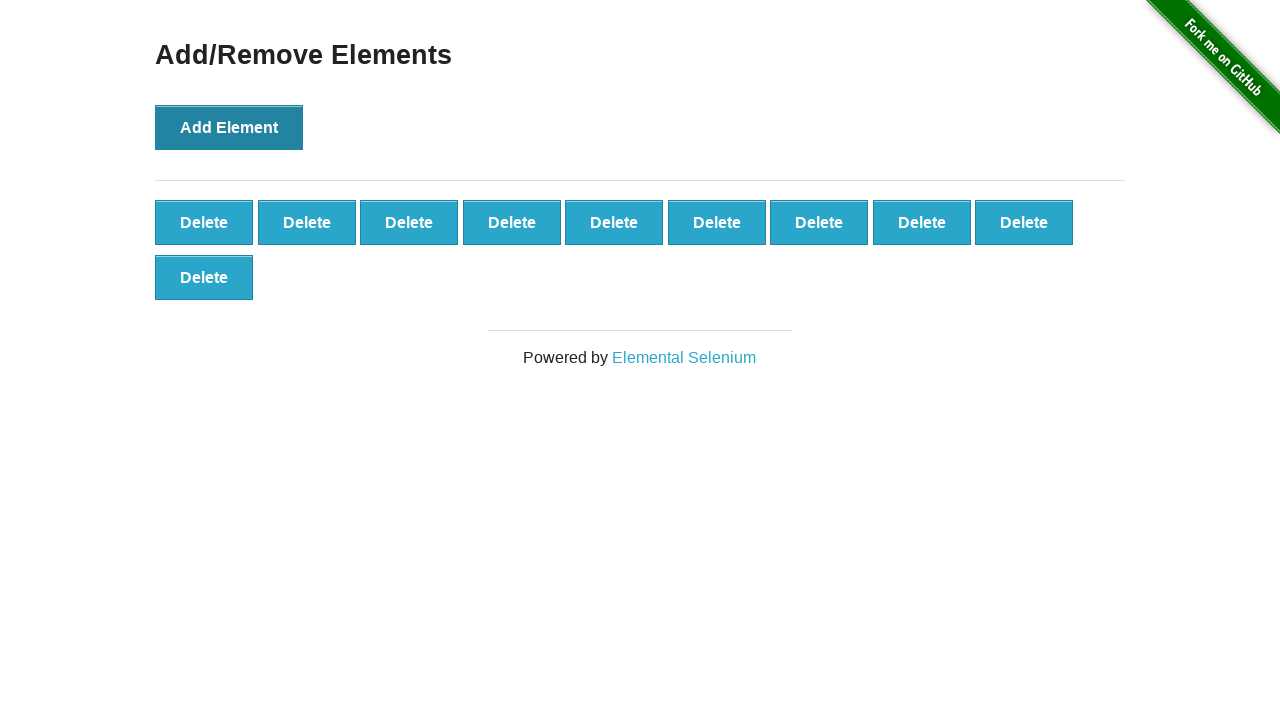

Clicked first delete button (iteration 1) at (204, 222) on #elements button >> nth=0
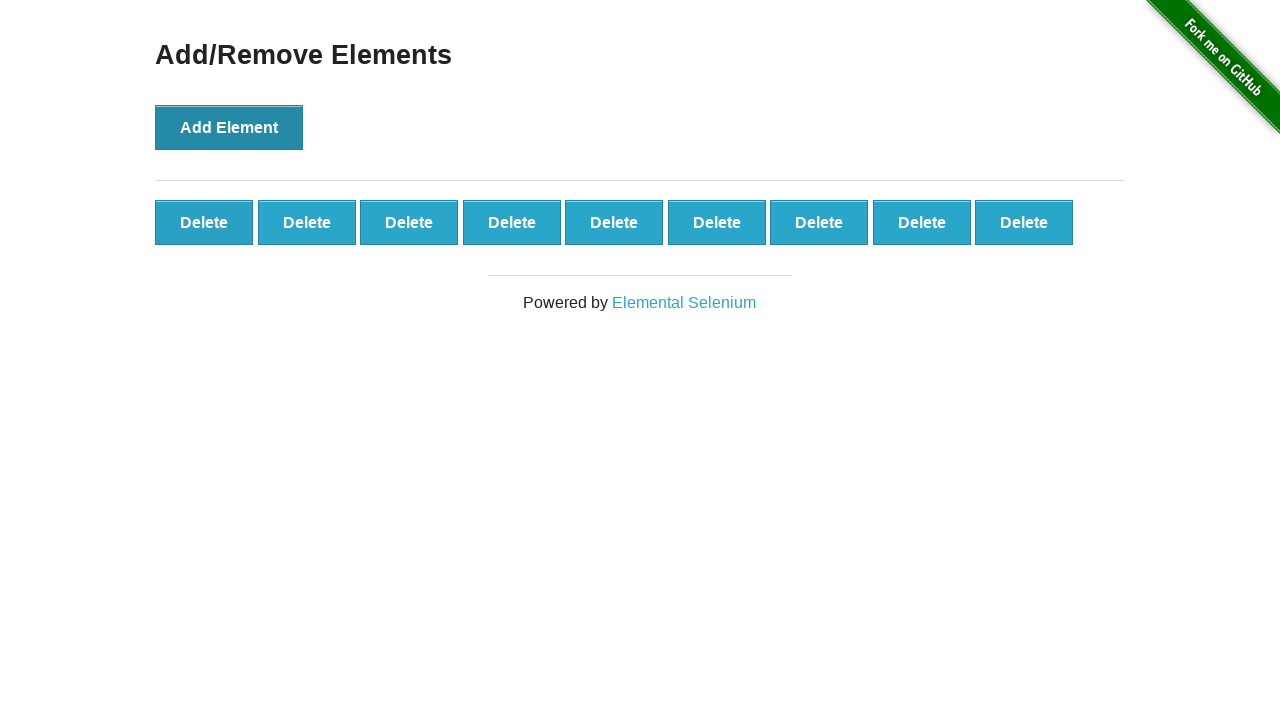

Clicked first delete button (iteration 2) at (204, 222) on #elements button >> nth=0
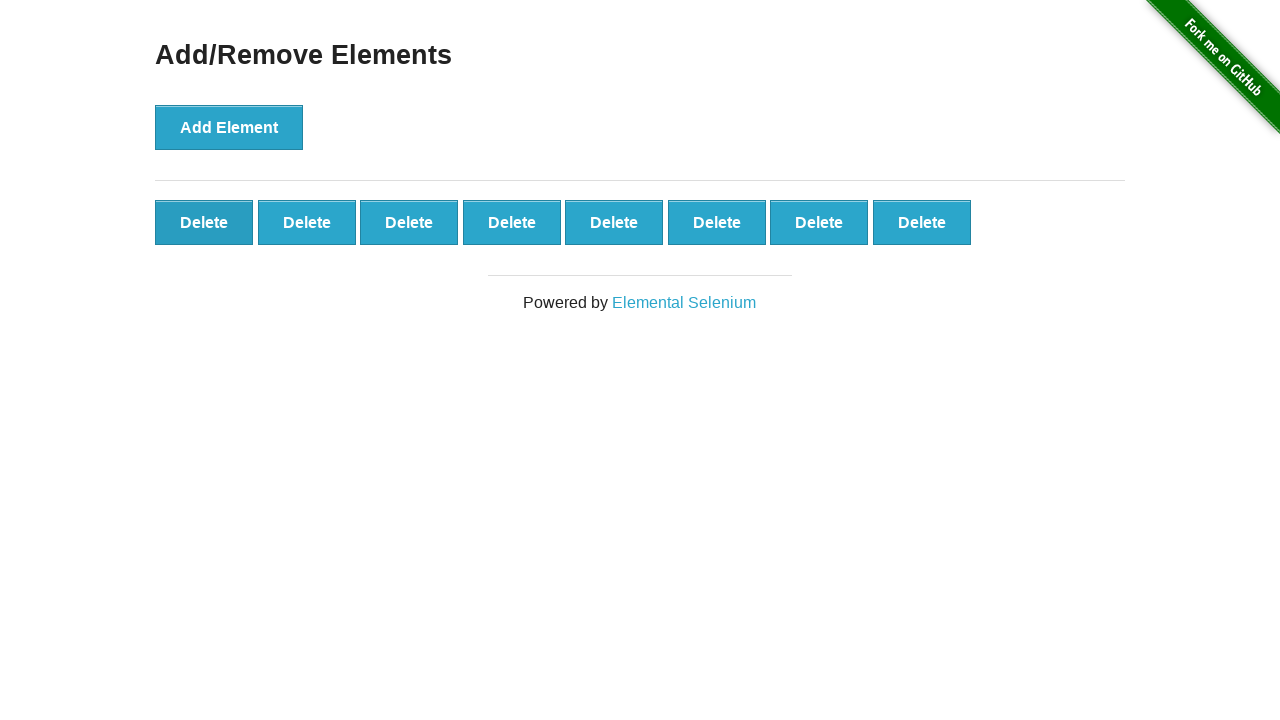

Clicked first delete button (iteration 3) at (204, 222) on #elements button >> nth=0
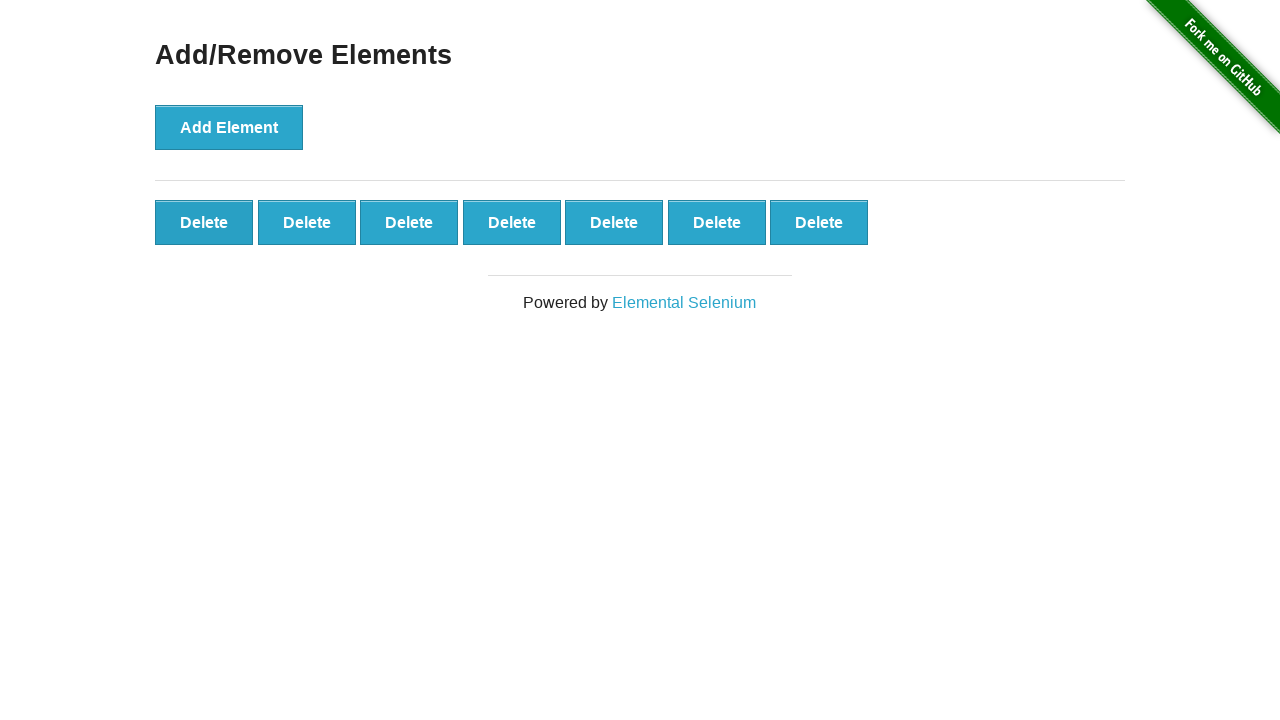

Clicked first delete button (iteration 4) at (204, 222) on #elements button >> nth=0
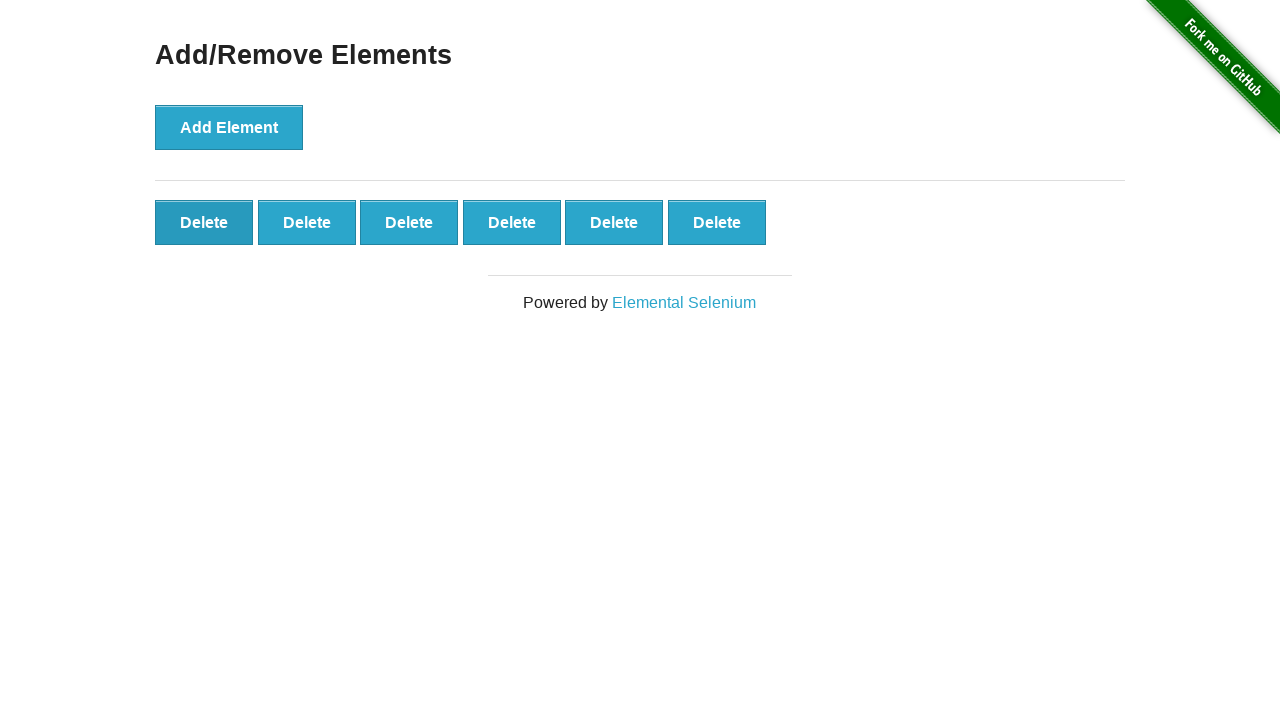

Clicked first delete button (iteration 5) at (204, 222) on #elements button >> nth=0
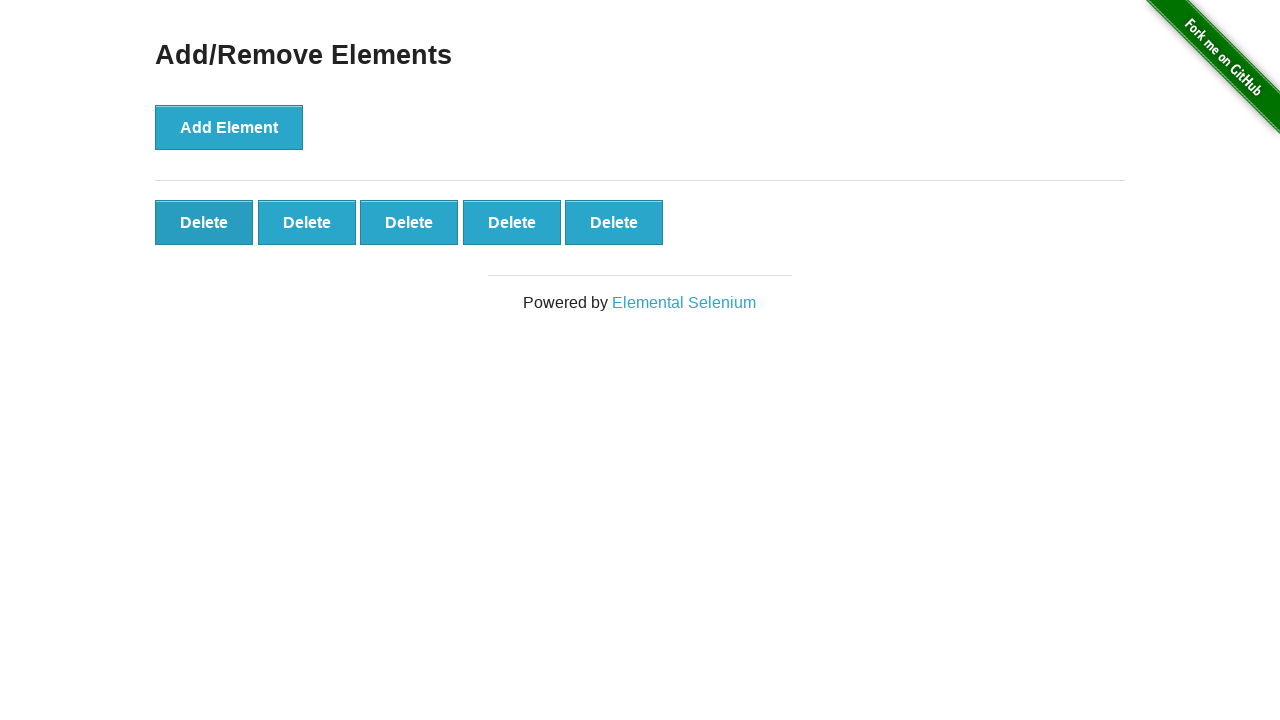

Clicked first delete button (iteration 6) at (204, 222) on #elements button >> nth=0
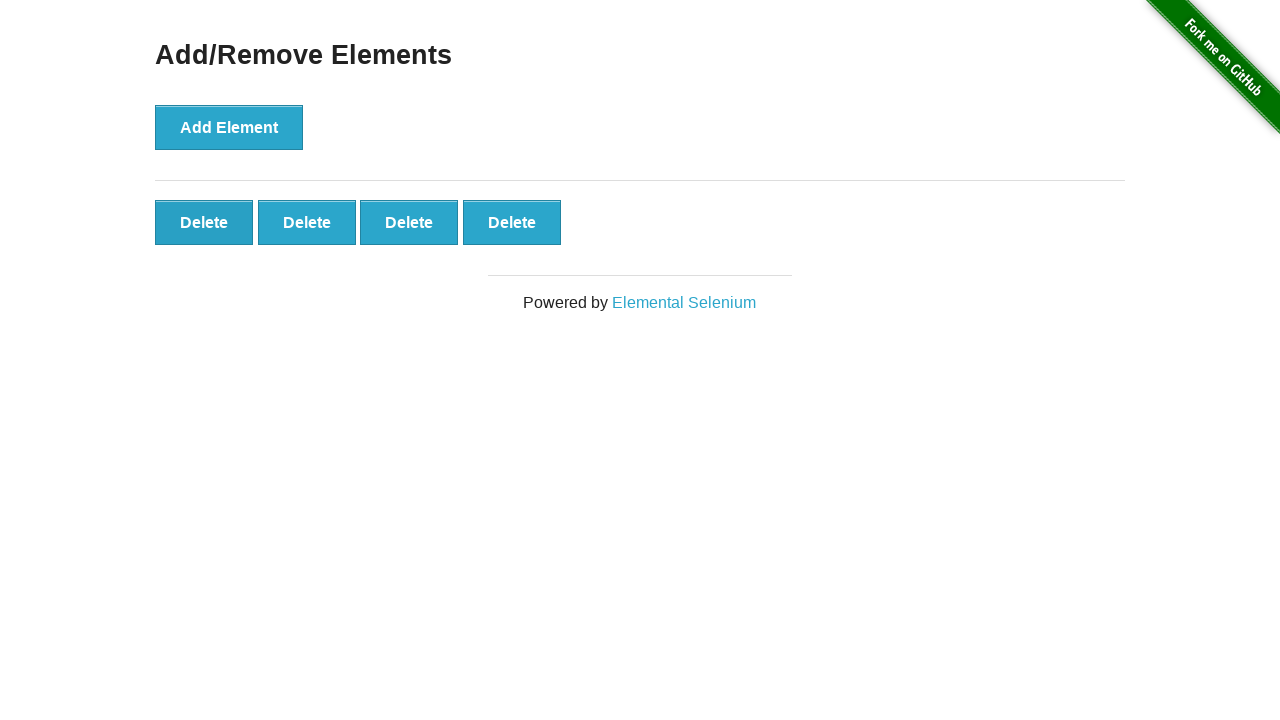

Clicked first delete button (iteration 7) at (204, 222) on #elements button >> nth=0
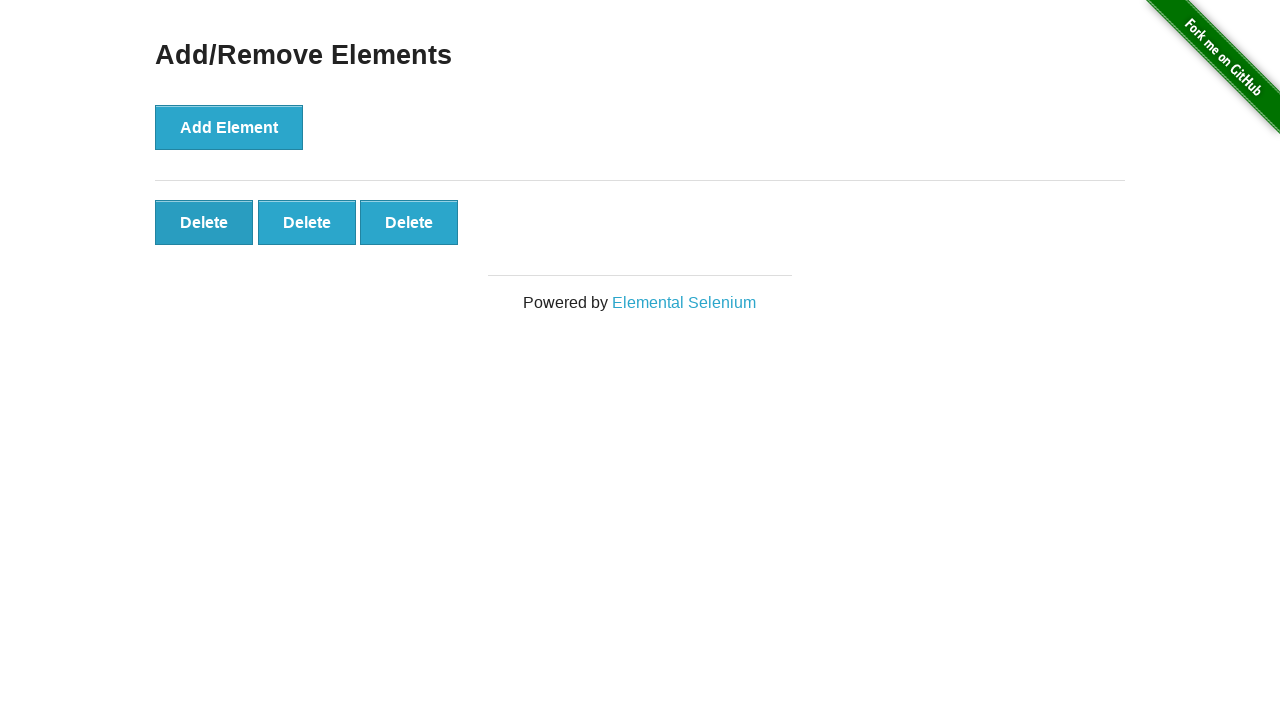

Clicked first delete button (iteration 8) at (204, 222) on #elements button >> nth=0
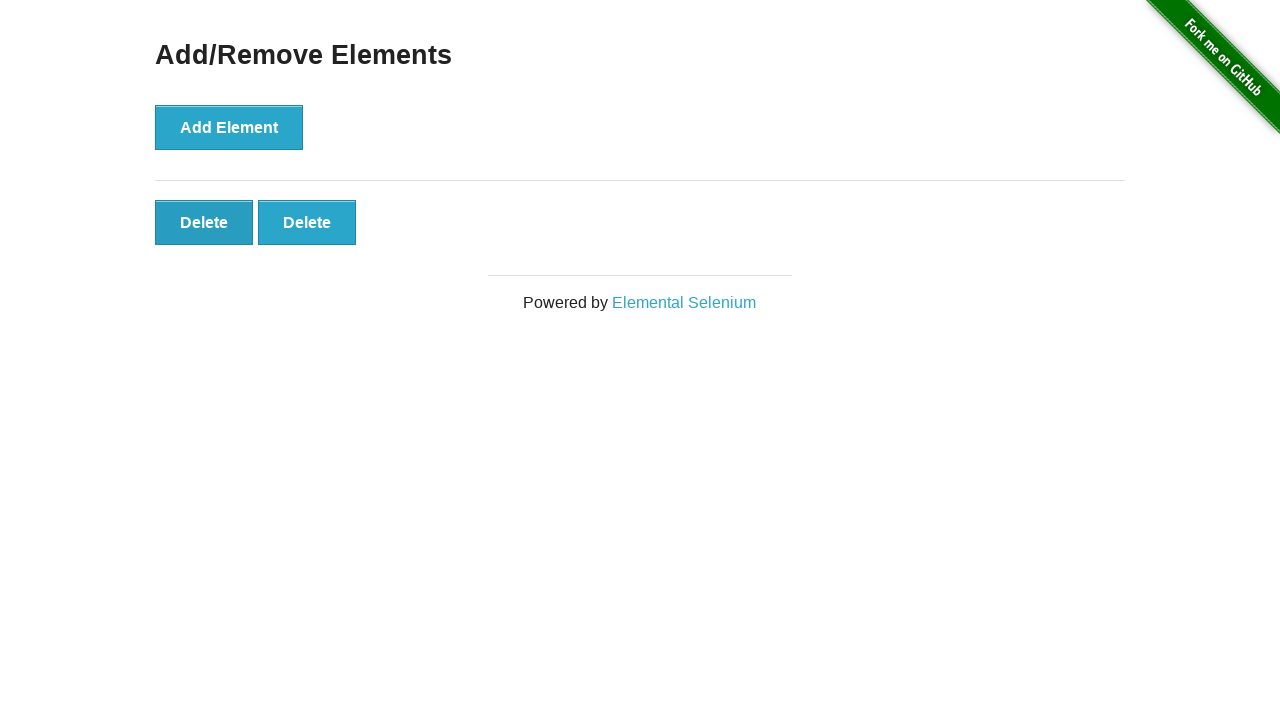

Clicked first delete button (iteration 9) at (204, 222) on #elements button >> nth=0
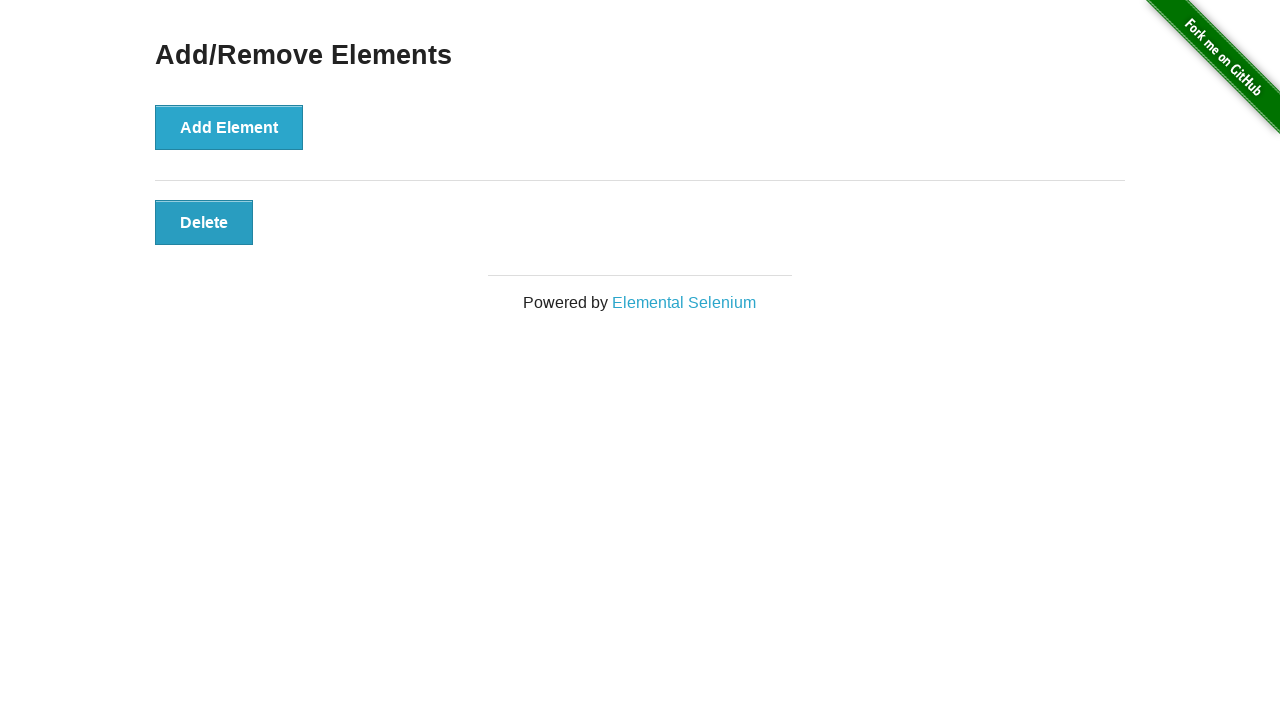

Clicked first delete button (iteration 10) at (204, 222) on #elements button >> nth=0
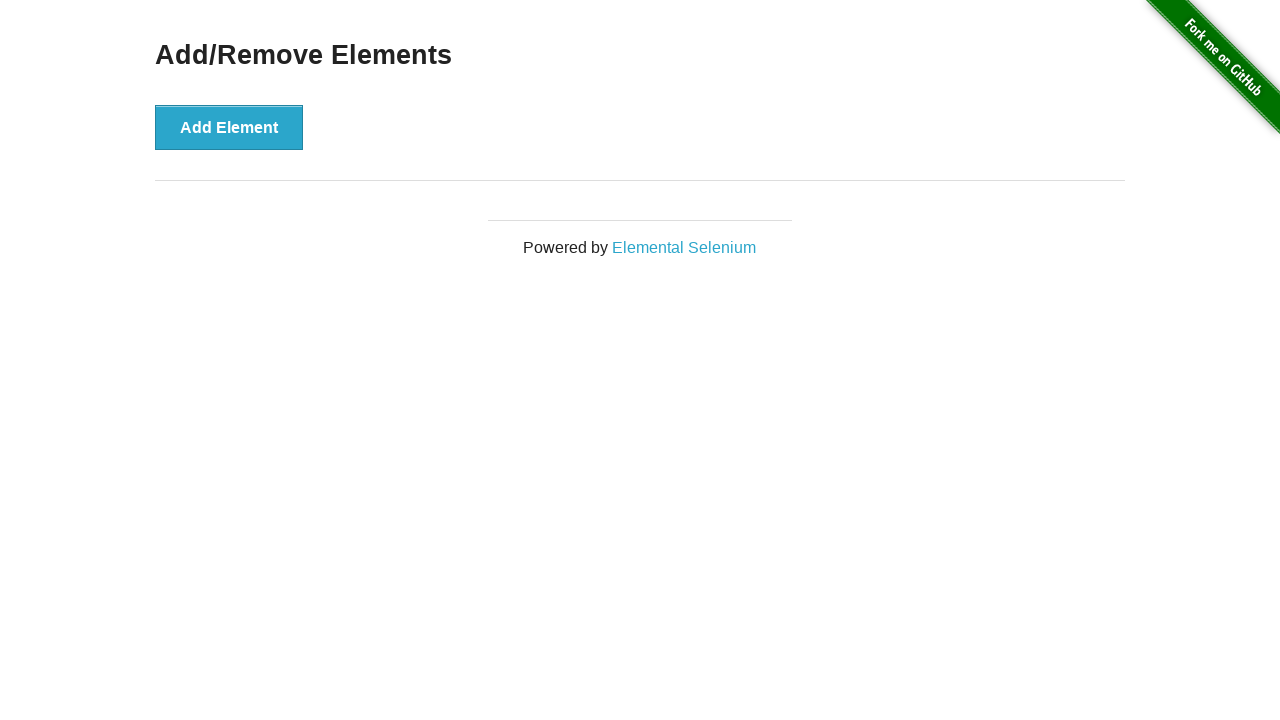

Waited 500ms for DOM to update after deletions
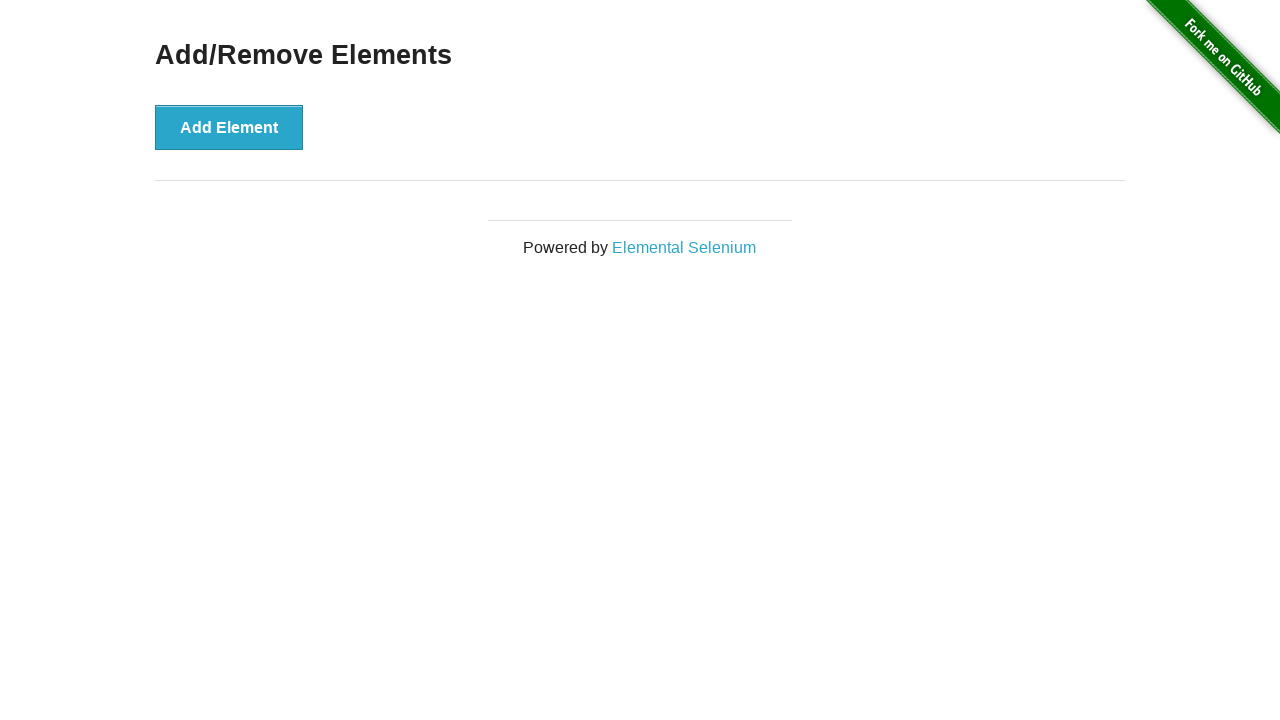

Located remaining delete buttons
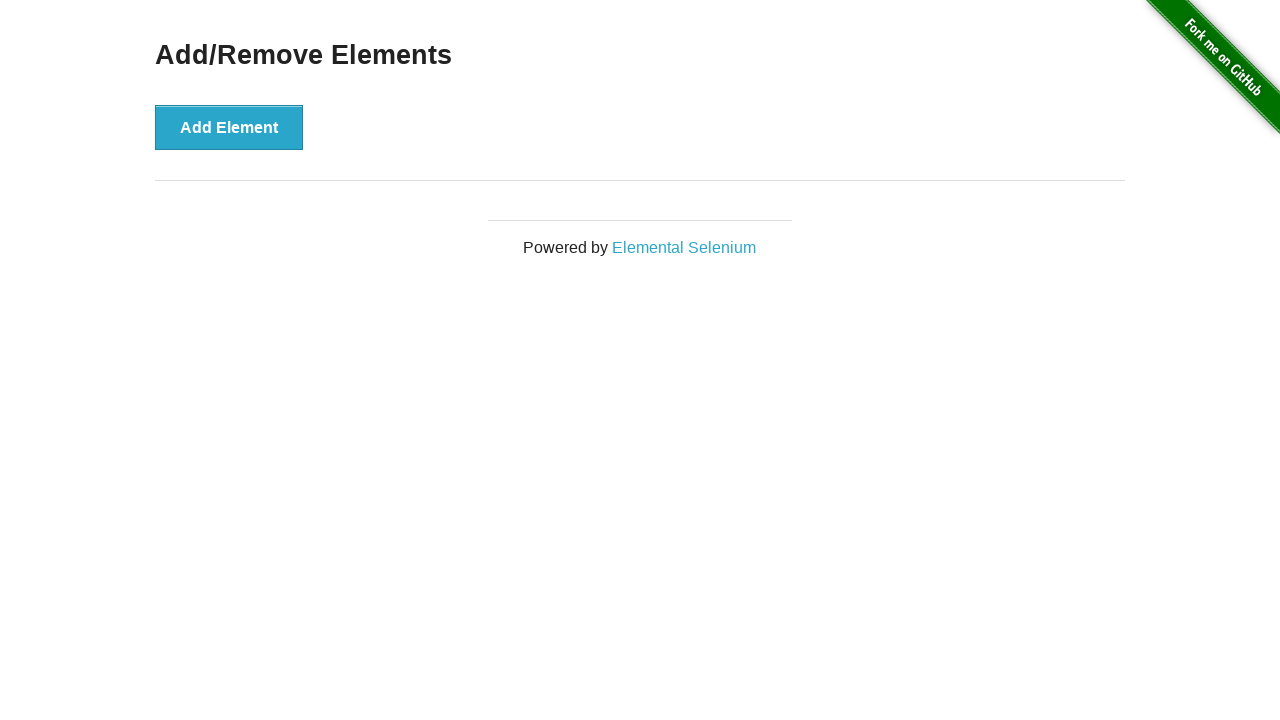

Verified no delete buttons remain (assertion passed)
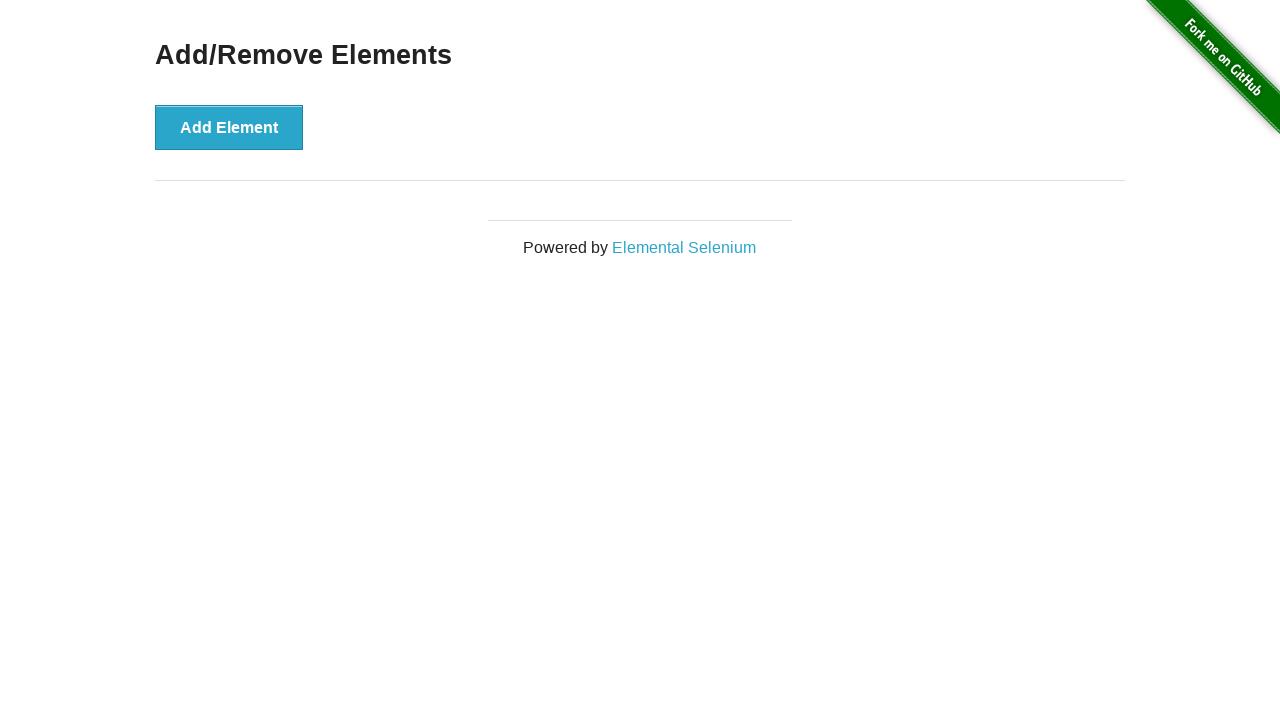

Located footer link element
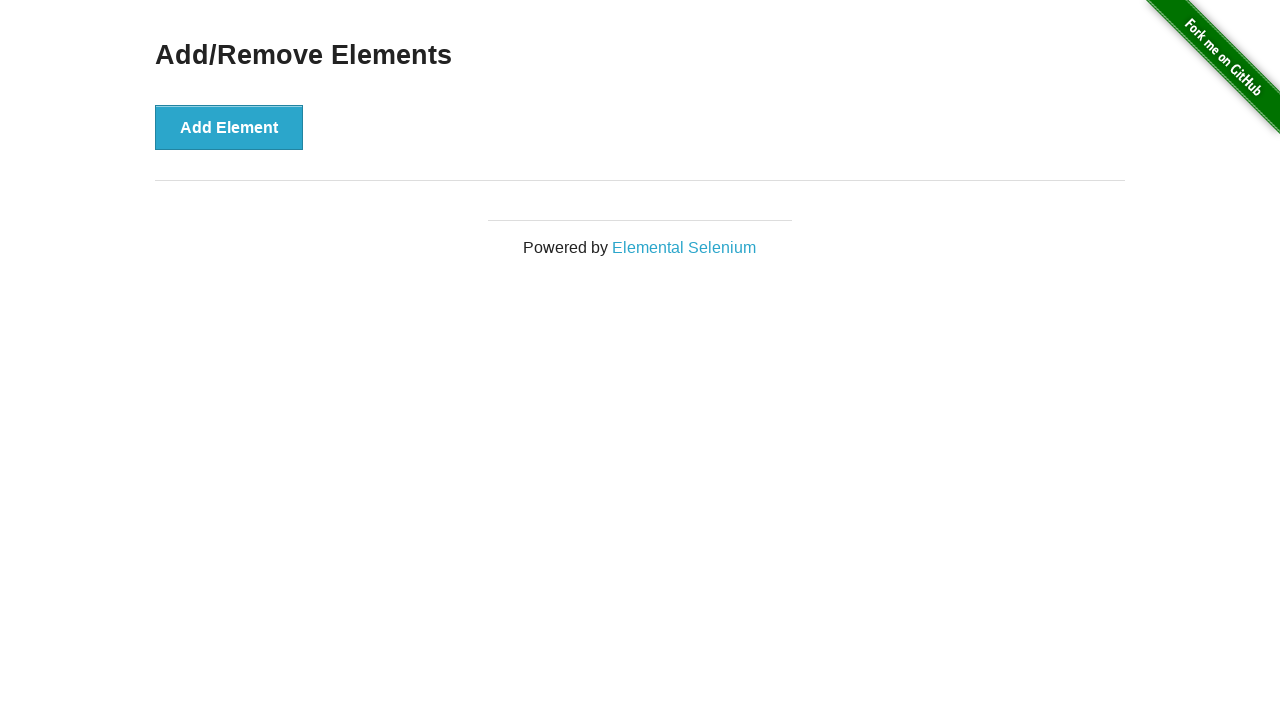

Footer link is visible
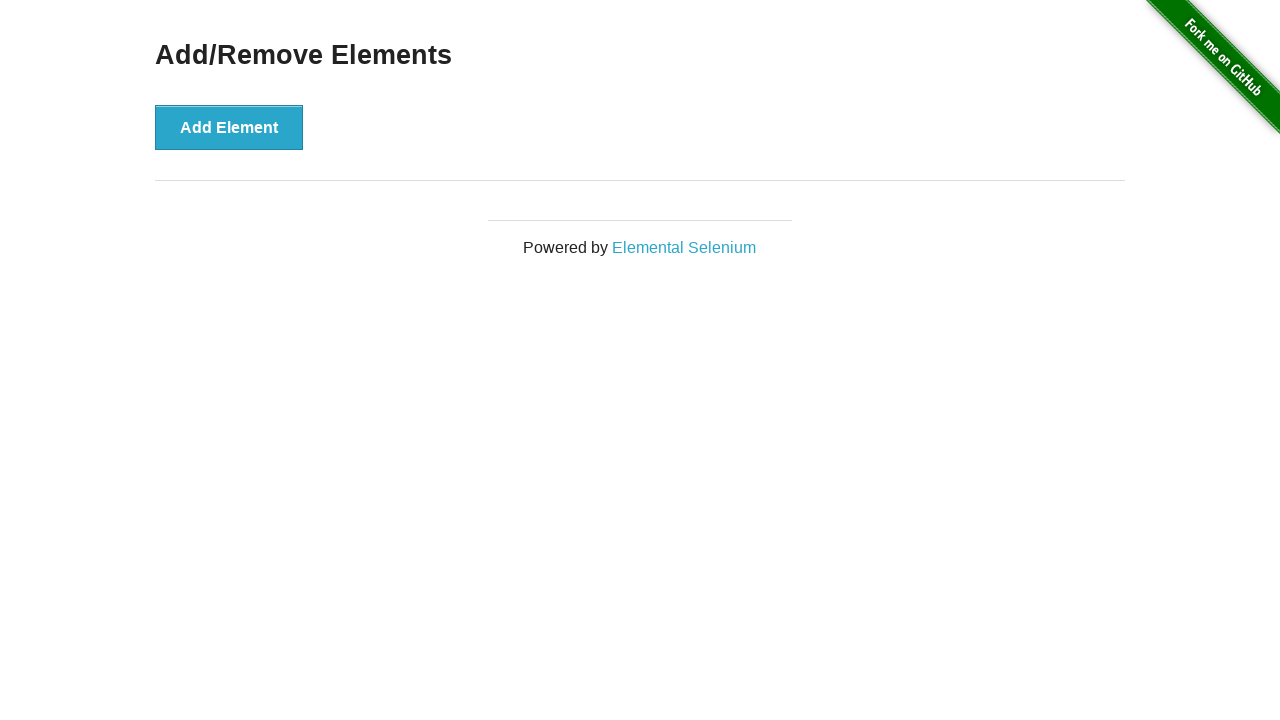

Verified footer link contains 'Elemental Selenium' text
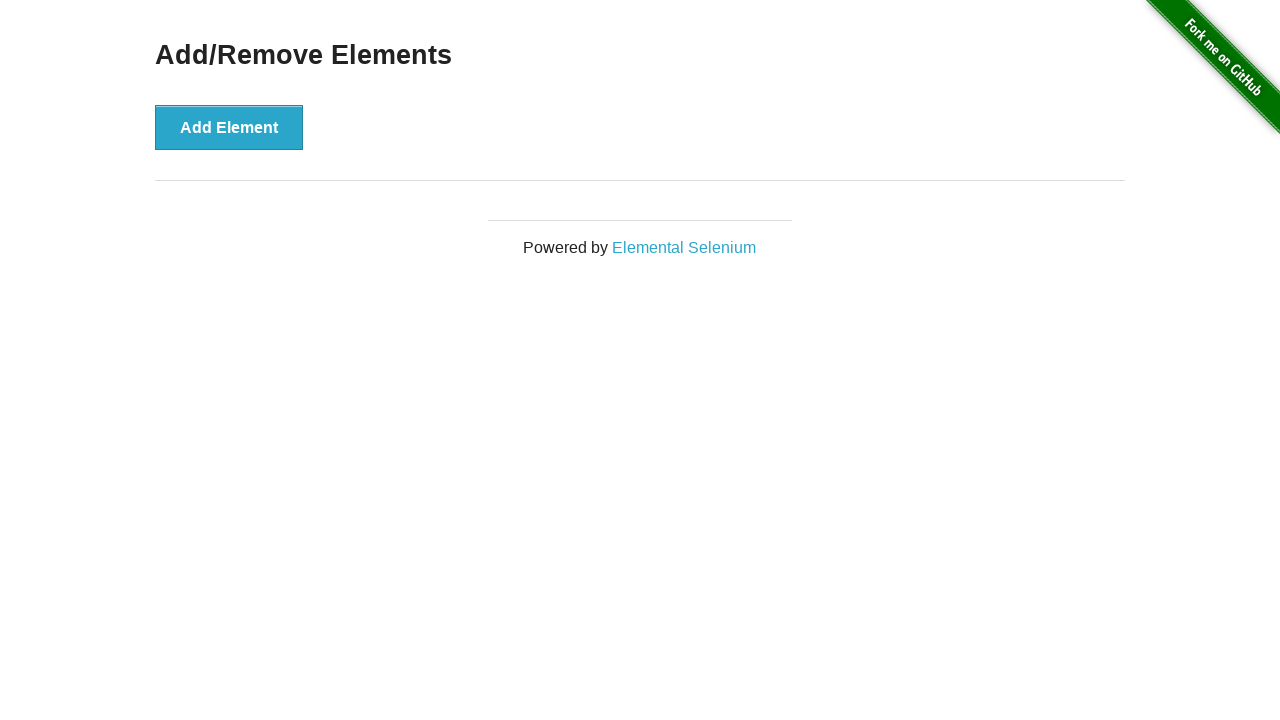

Located GitHub ribbon link element
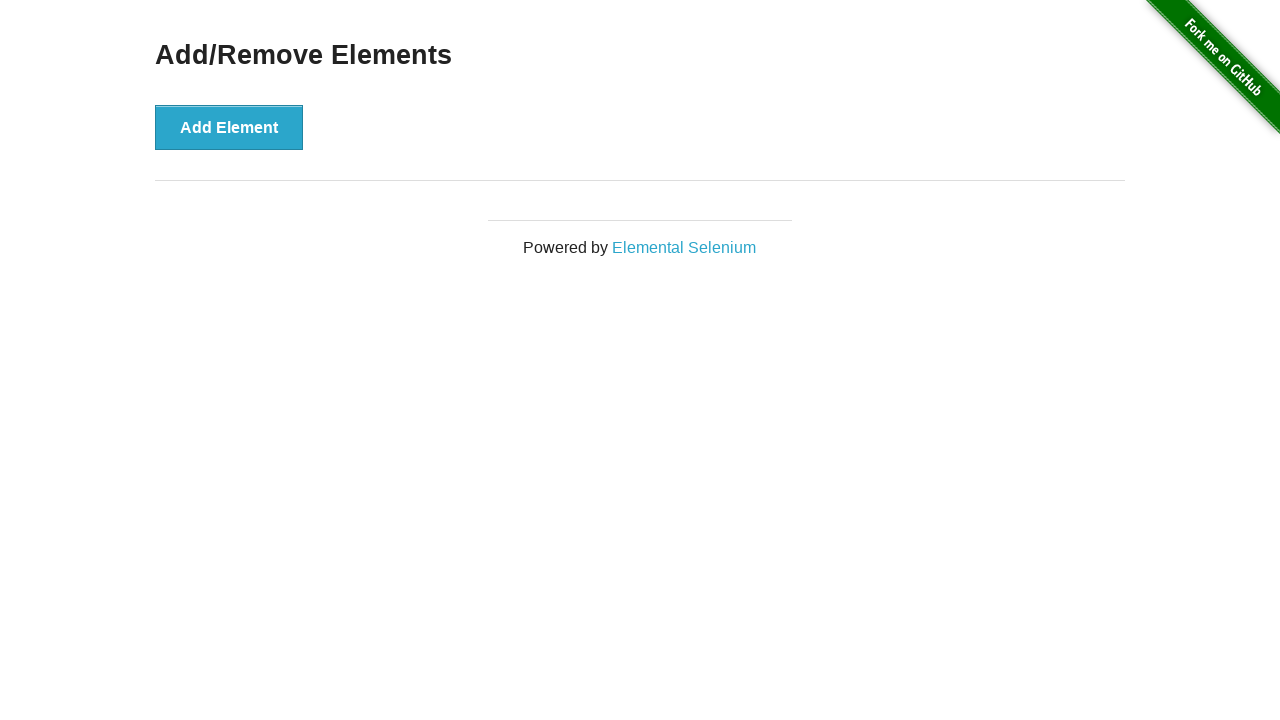

GitHub ribbon link is visible
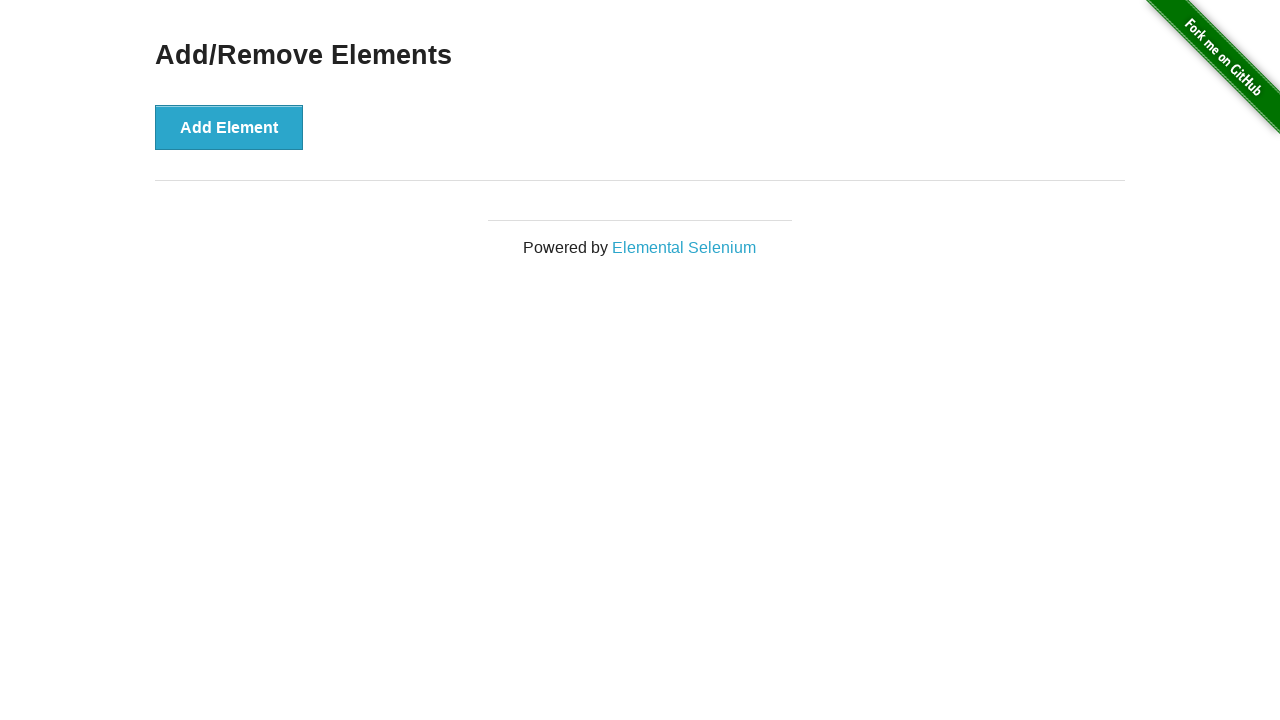

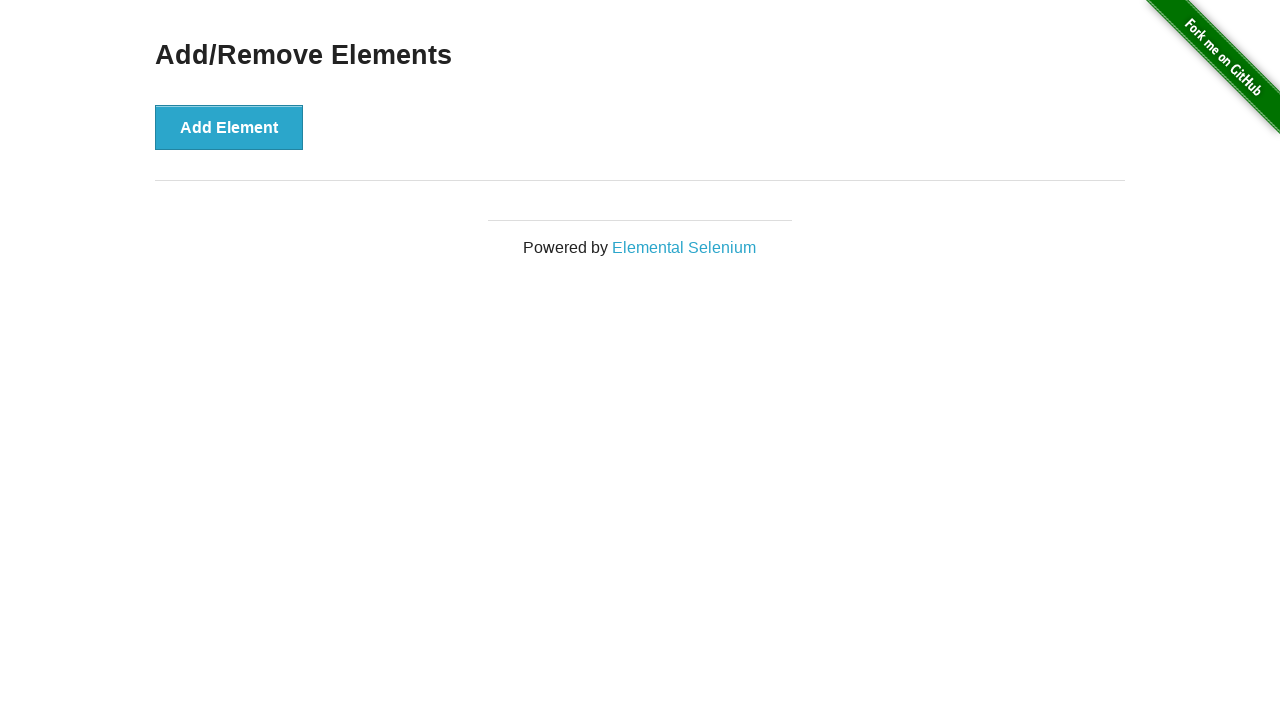